Tests color picker functionality by setting a hex color value

Starting URL: https://www.selenium.dev/selenium/web/web-form.html

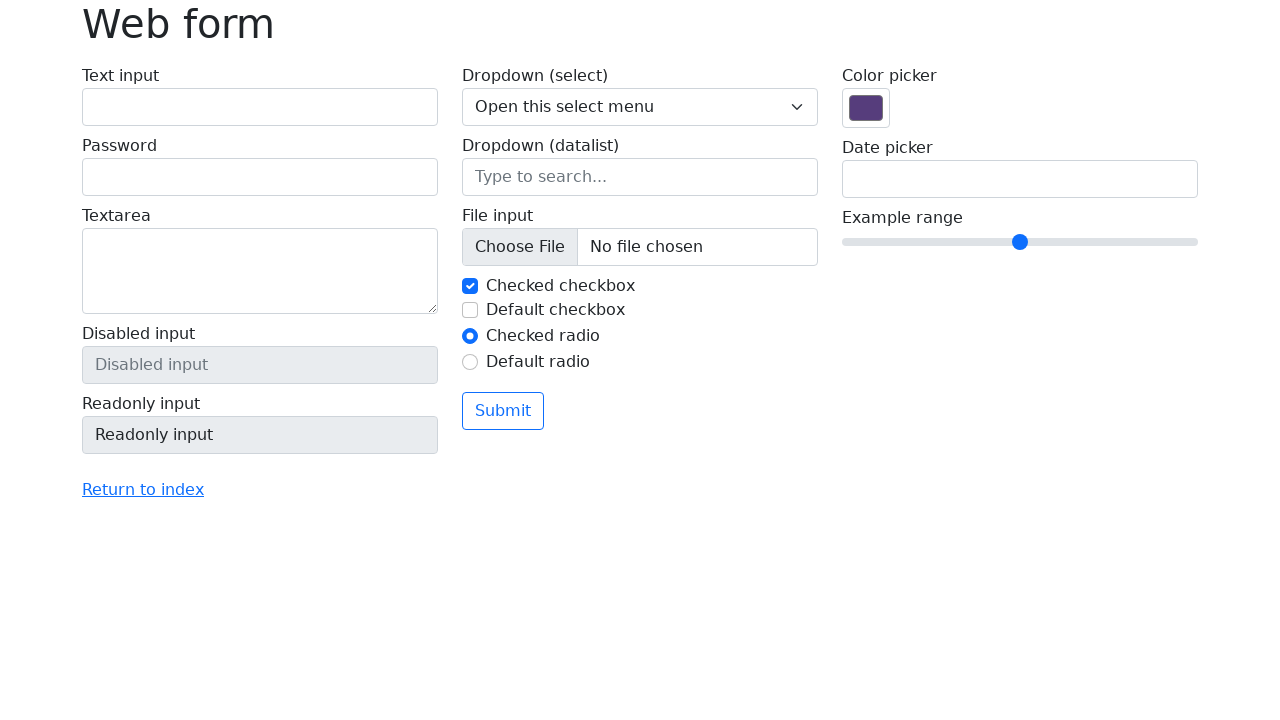

Navigated to color picker test page
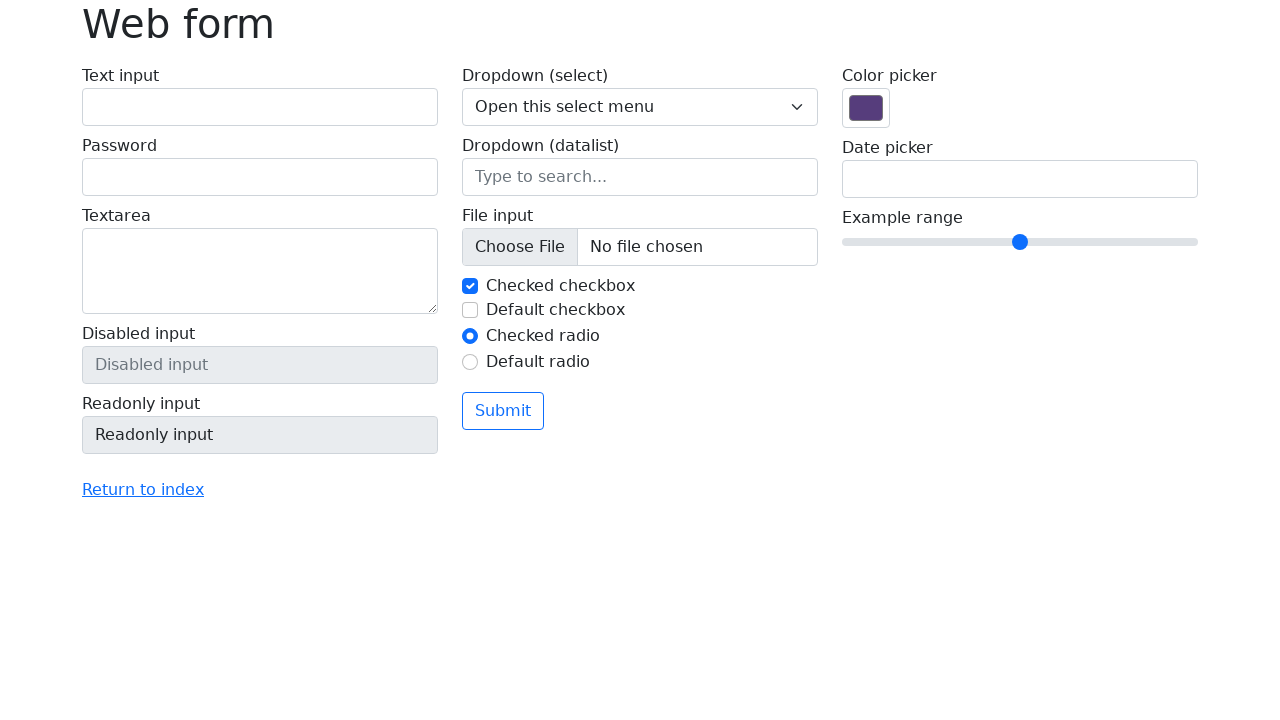

Set color picker to hex value #ff0000 on input[name='my-colors']
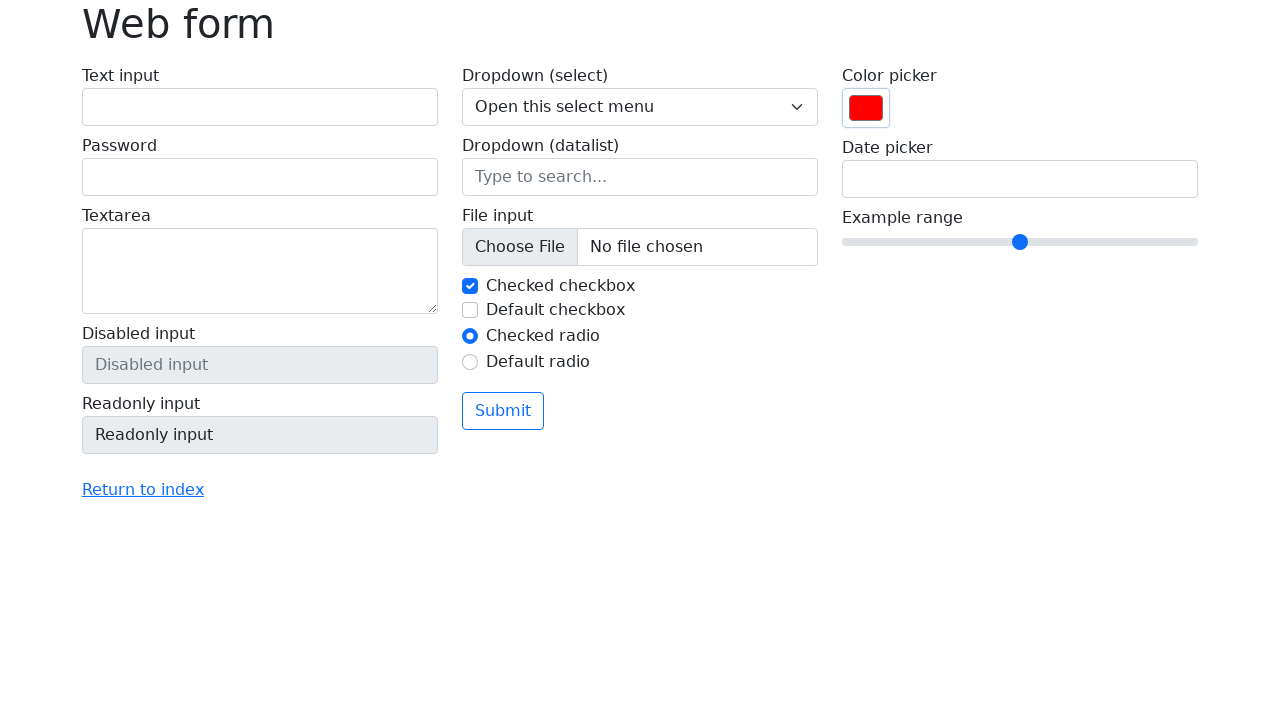

Located color picker input element
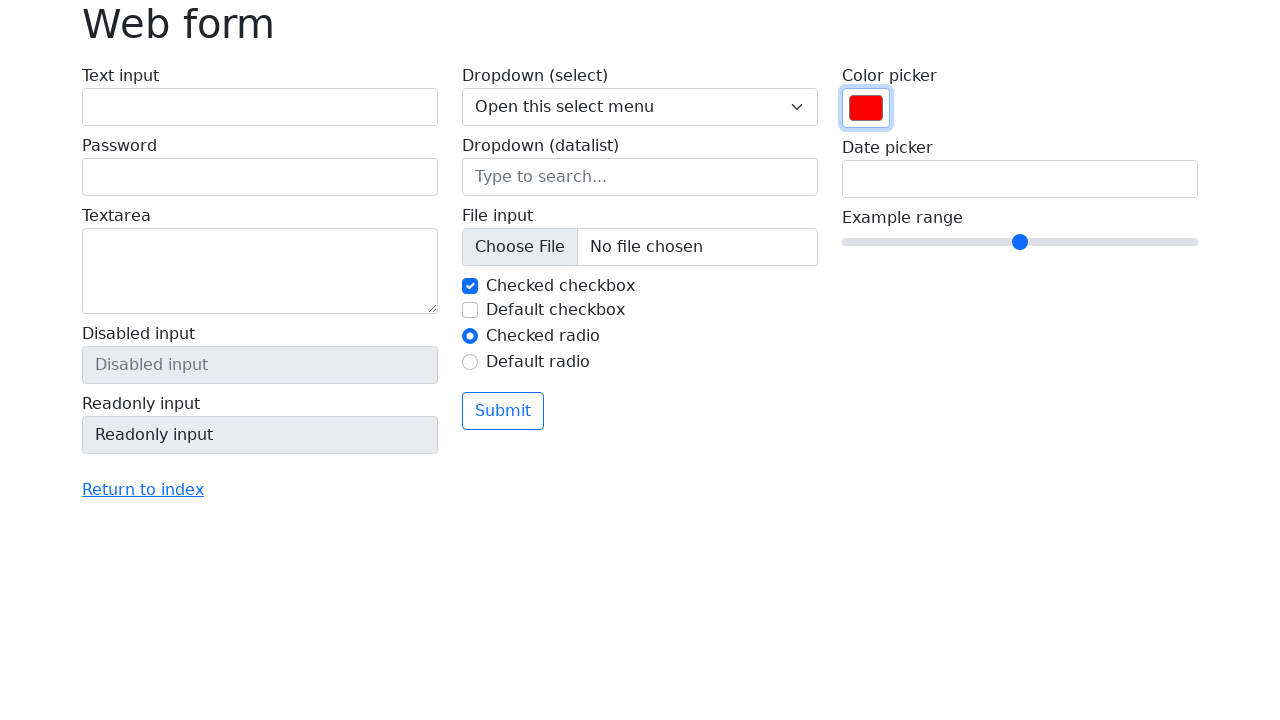

Asserted that color picker value is #ff0000
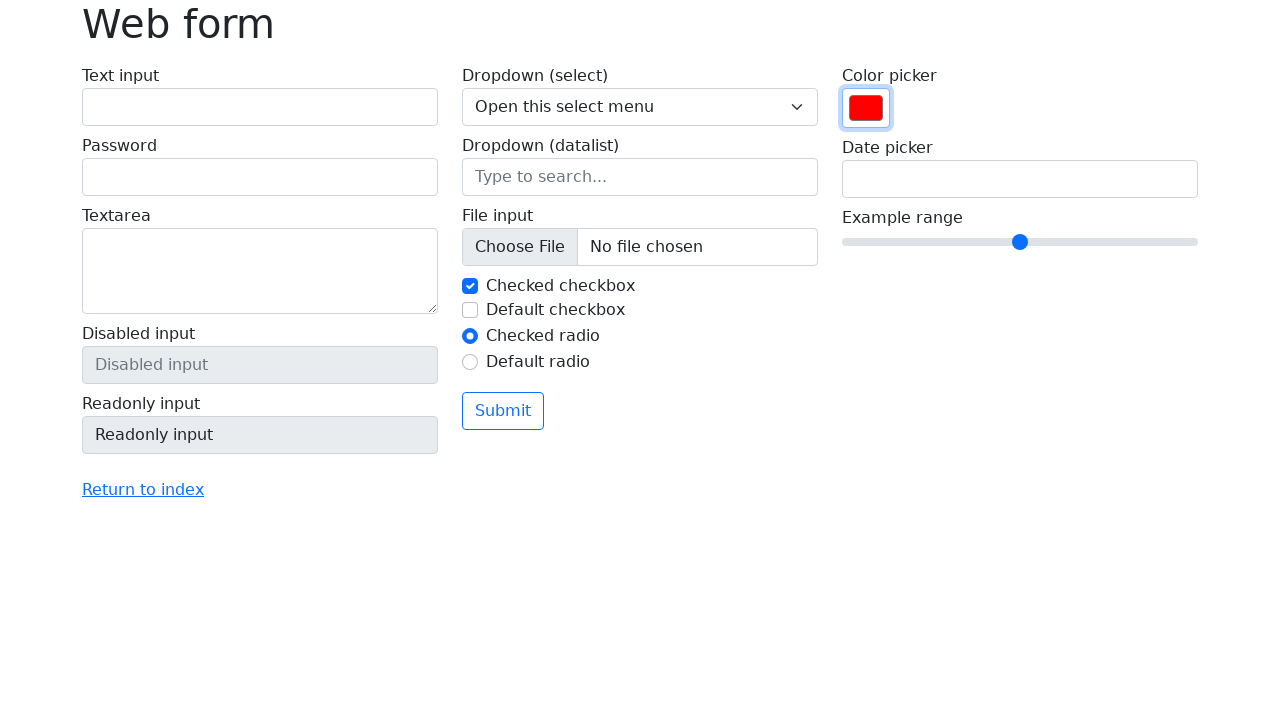

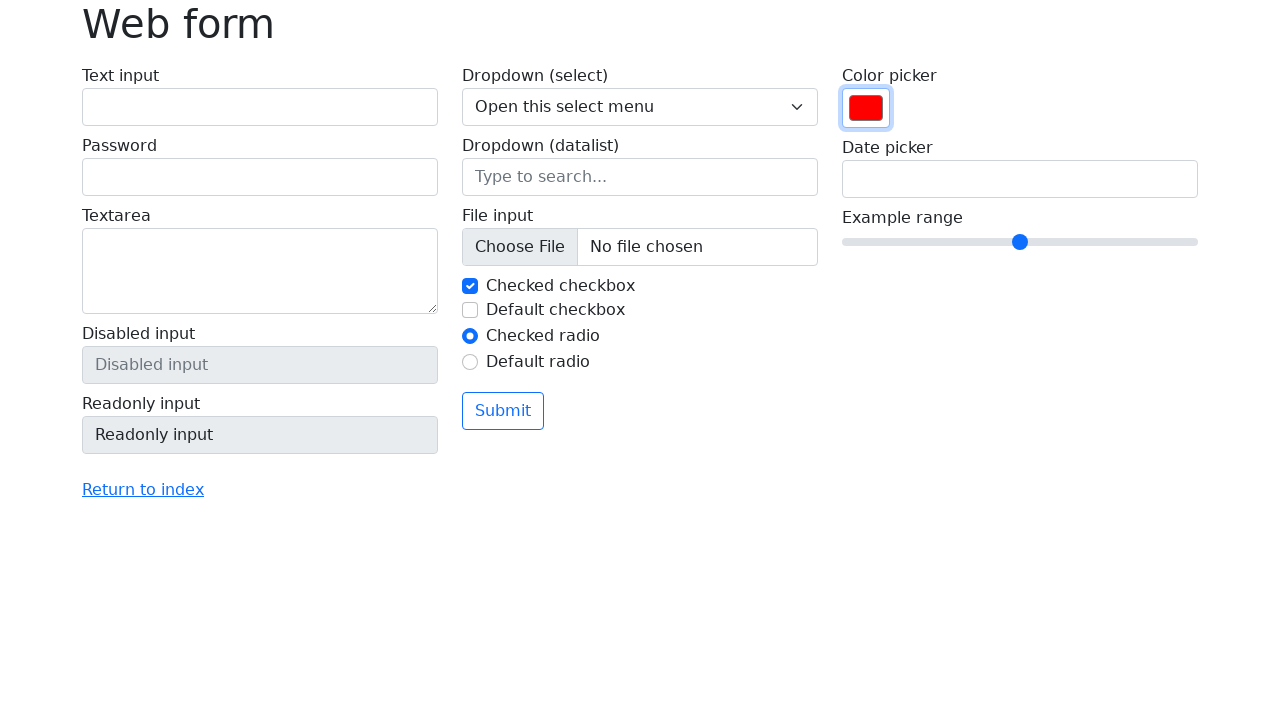